Tests the add-to-cart functionality on an e-commerce demo site by clicking add to cart on a product, verifying the cart opens, and checking that the product in the cart matches the one selected.

Starting URL: https://www.bstackdemo.com

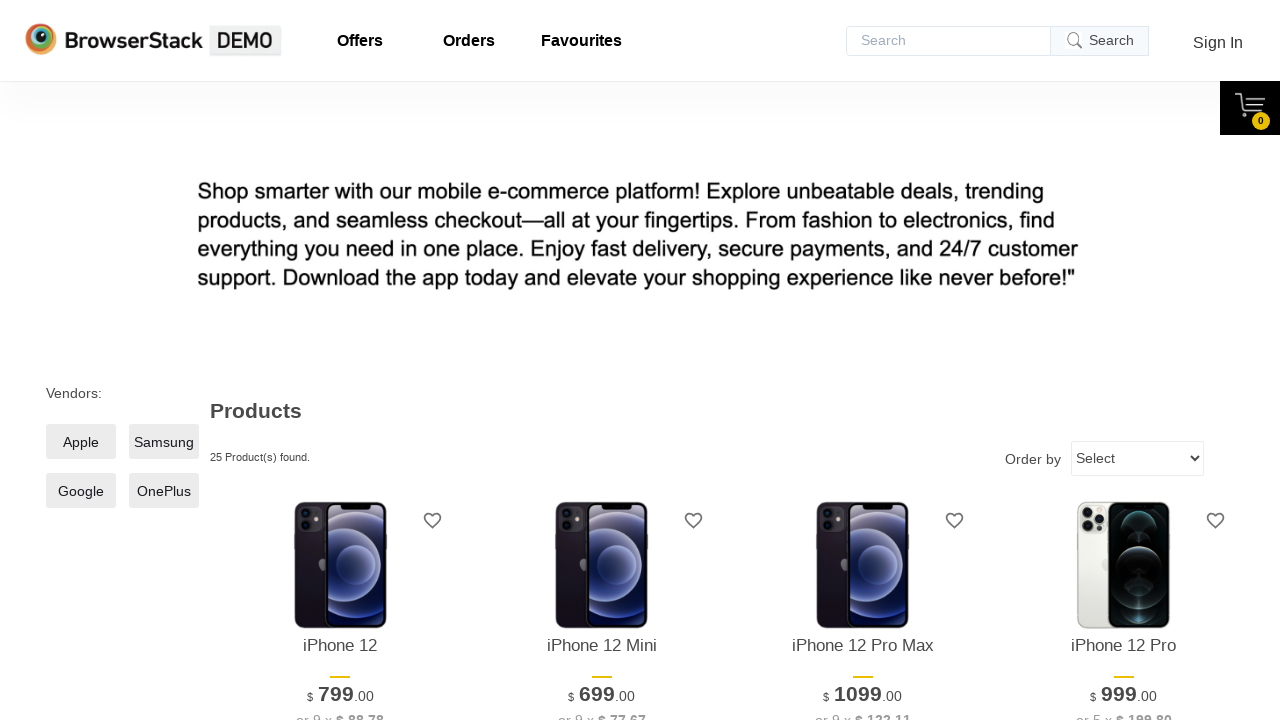

Verified page title contains 'StackDemo'
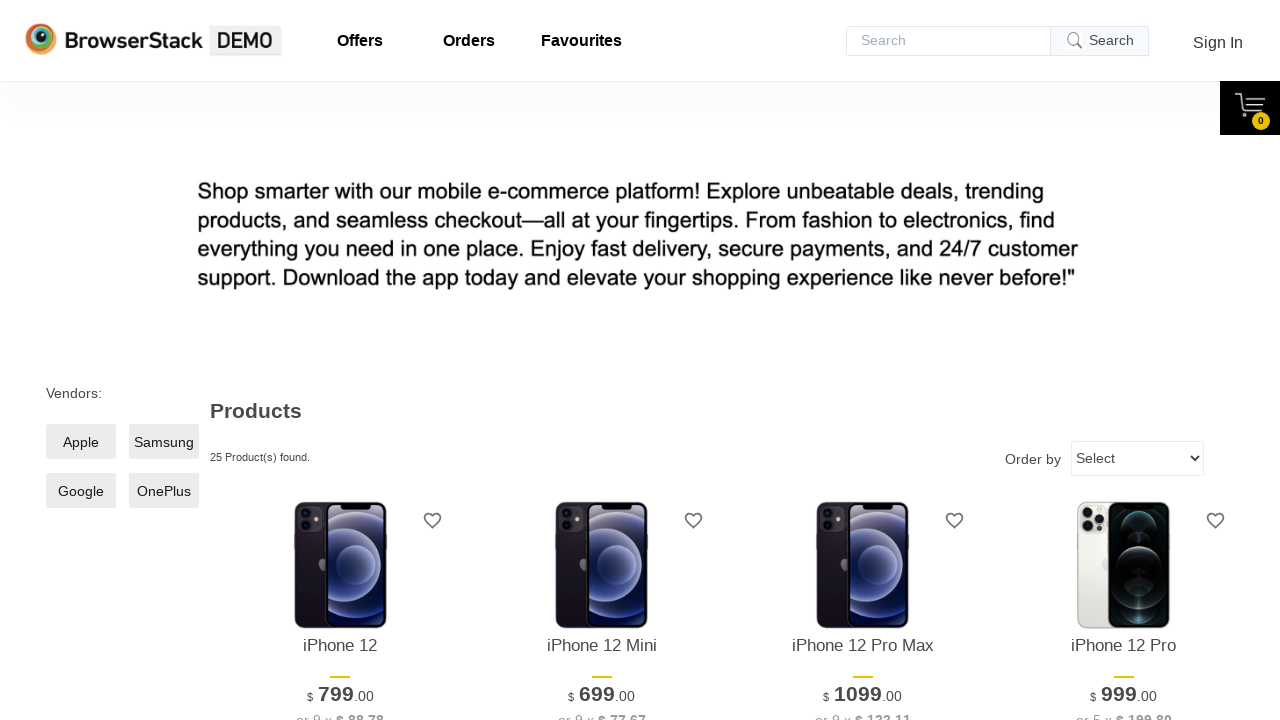

Retrieved product name from product display
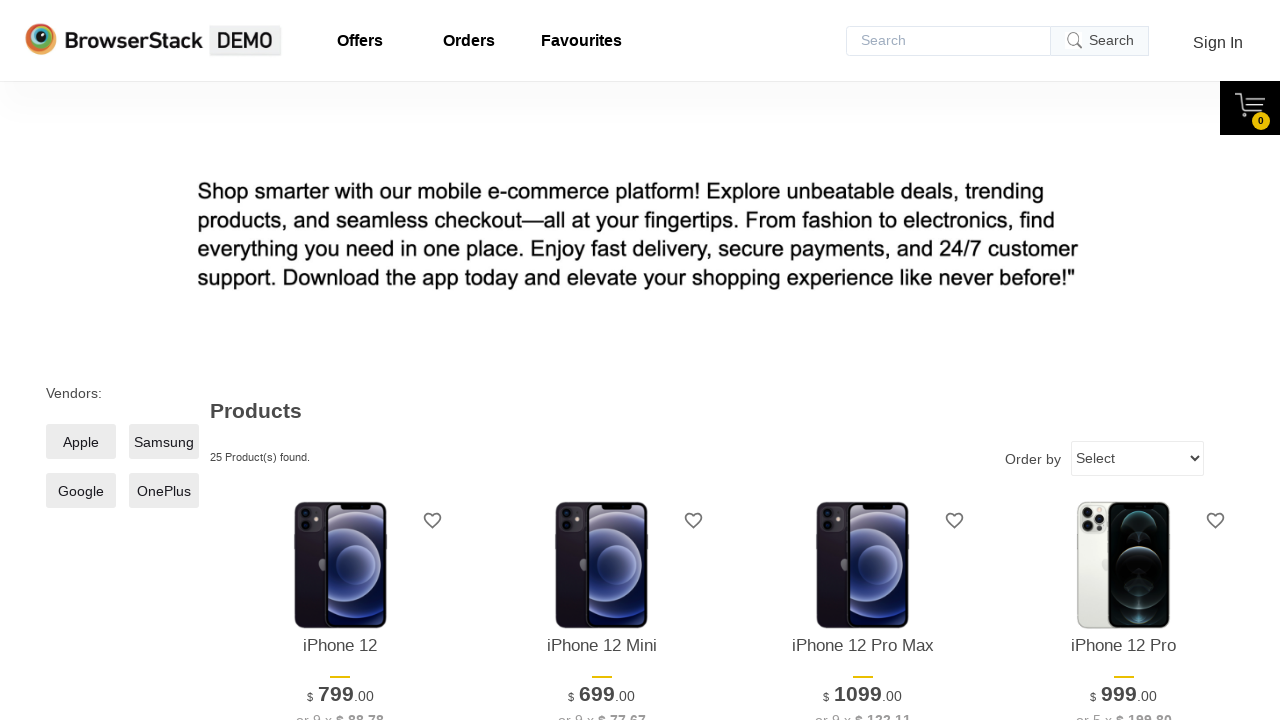

Clicked 'Add to Cart' button for first product at (340, 361) on xpath=//*[@id='1']/div[4]
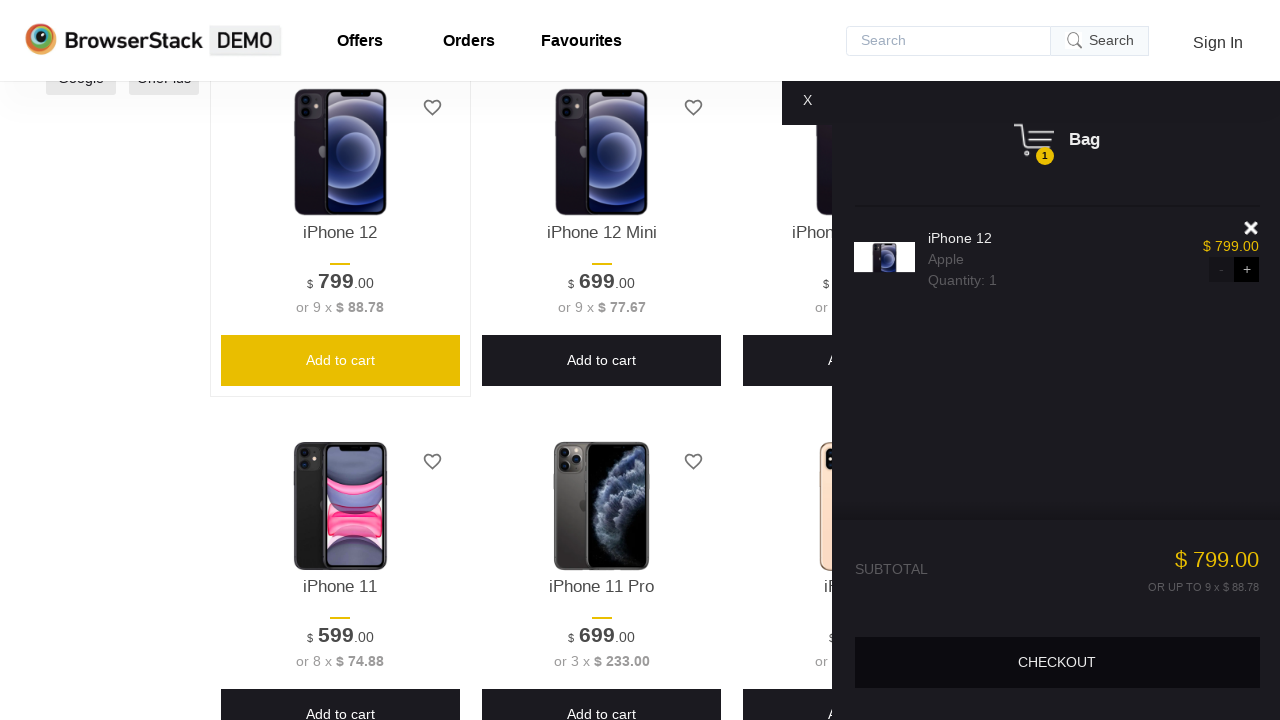

Waited for cart content to become visible
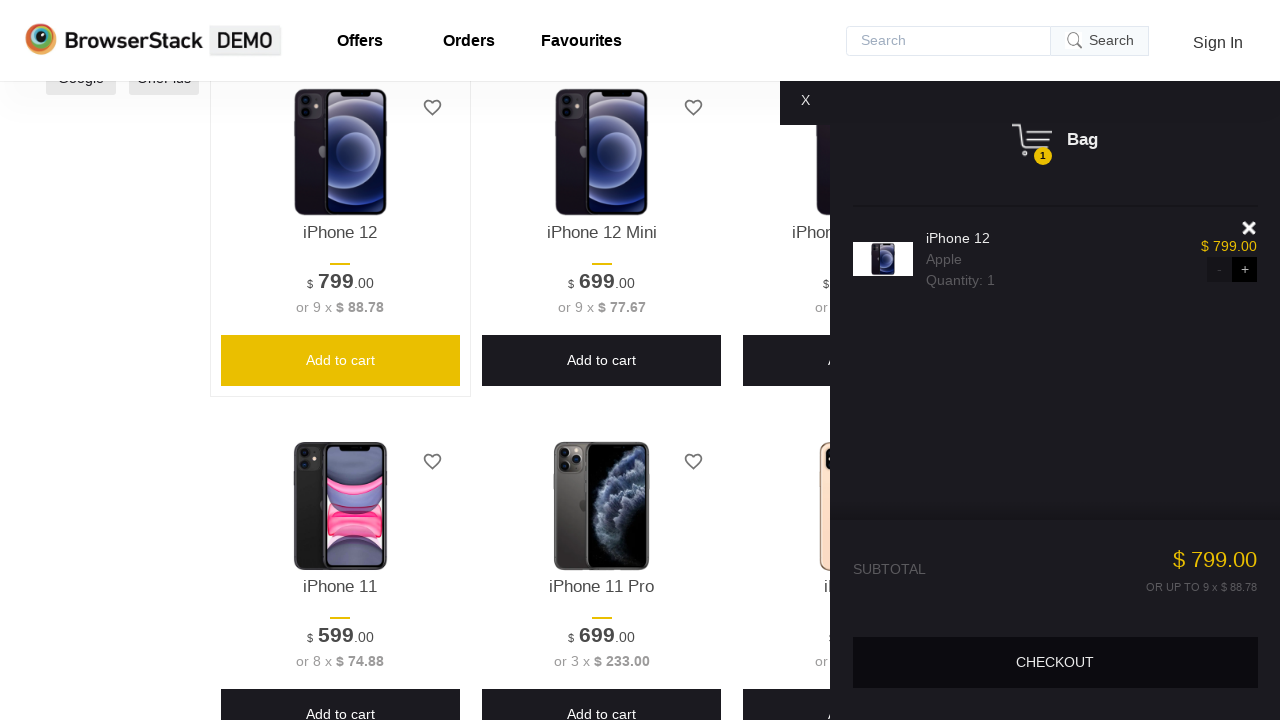

Verified cart content is visible
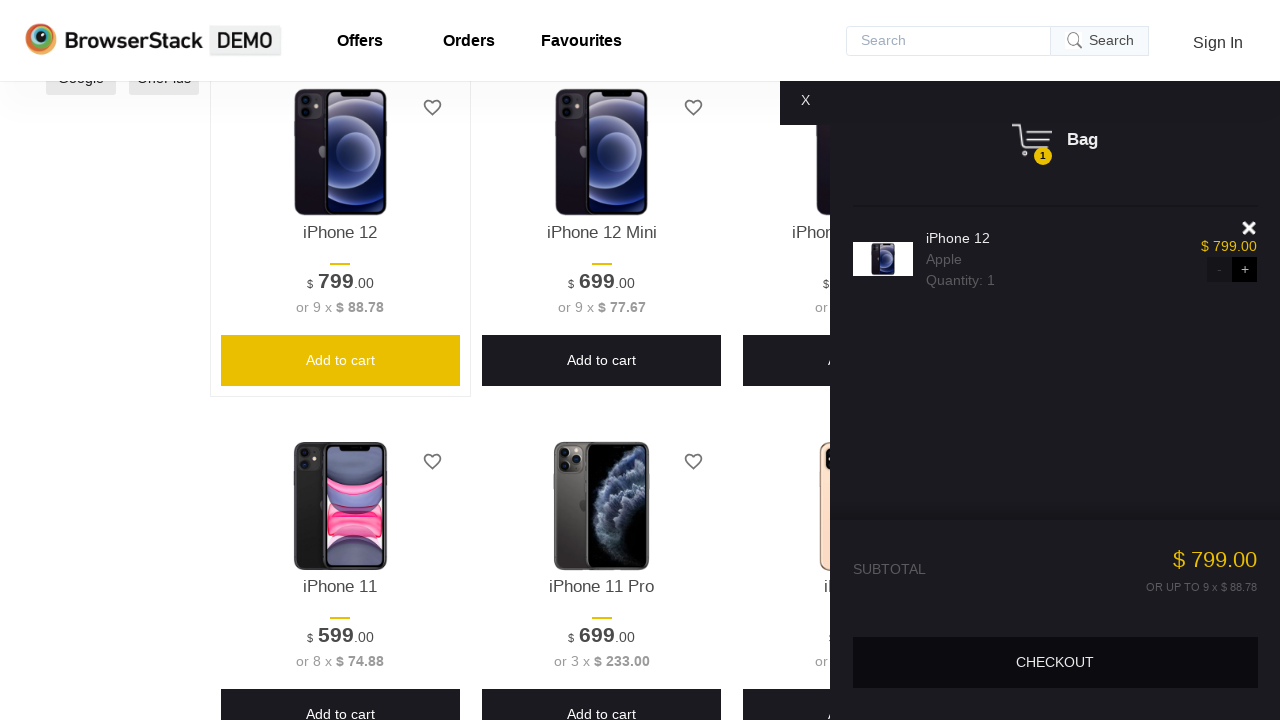

Retrieved product name from cart display
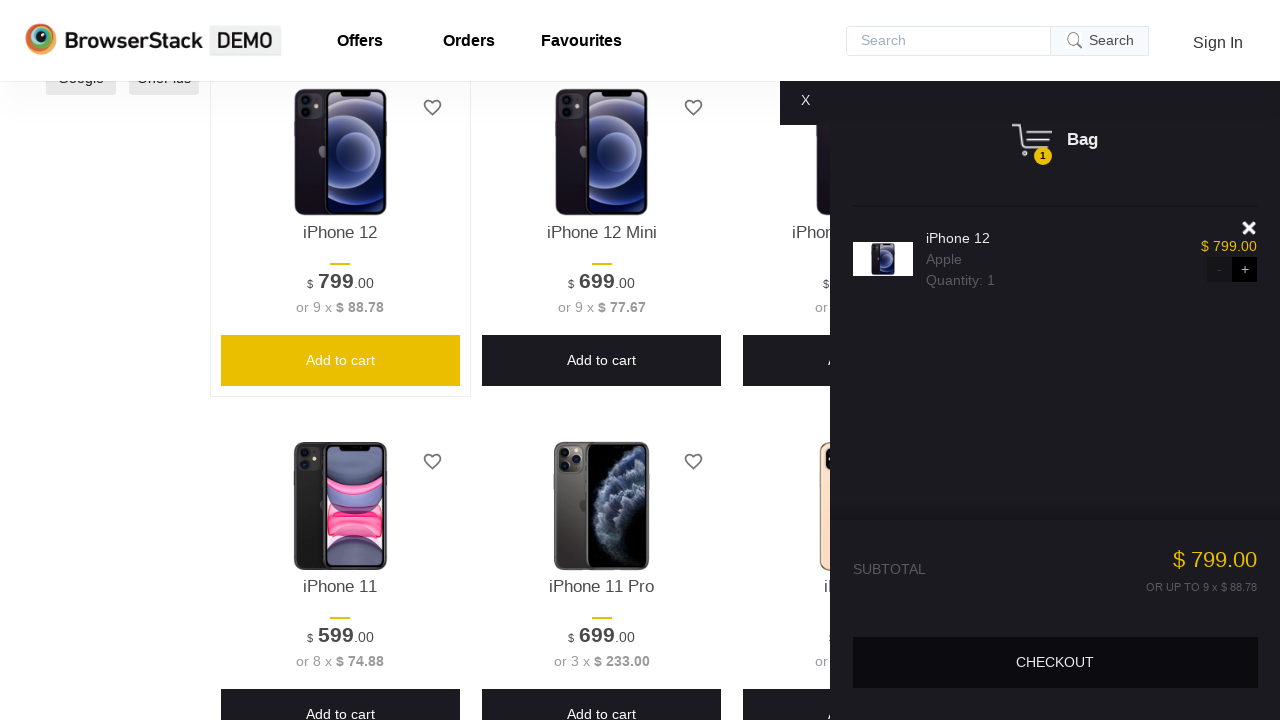

Verified product in cart matches the selected product
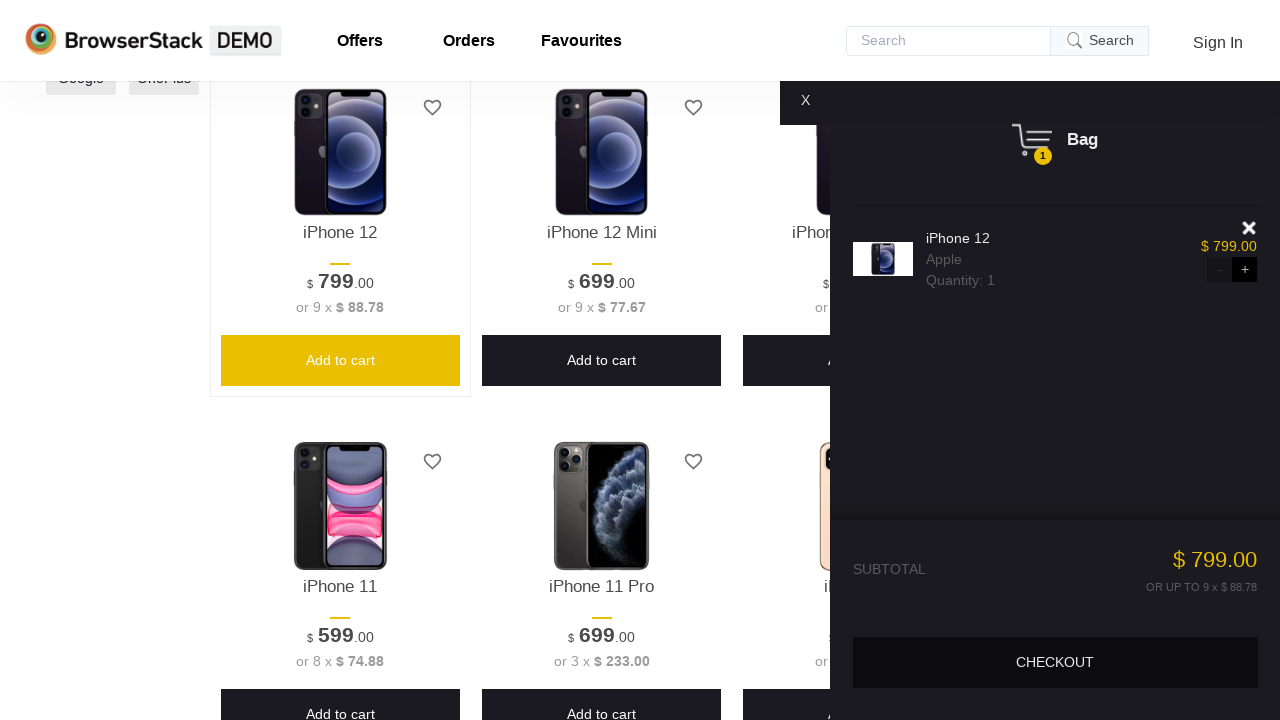

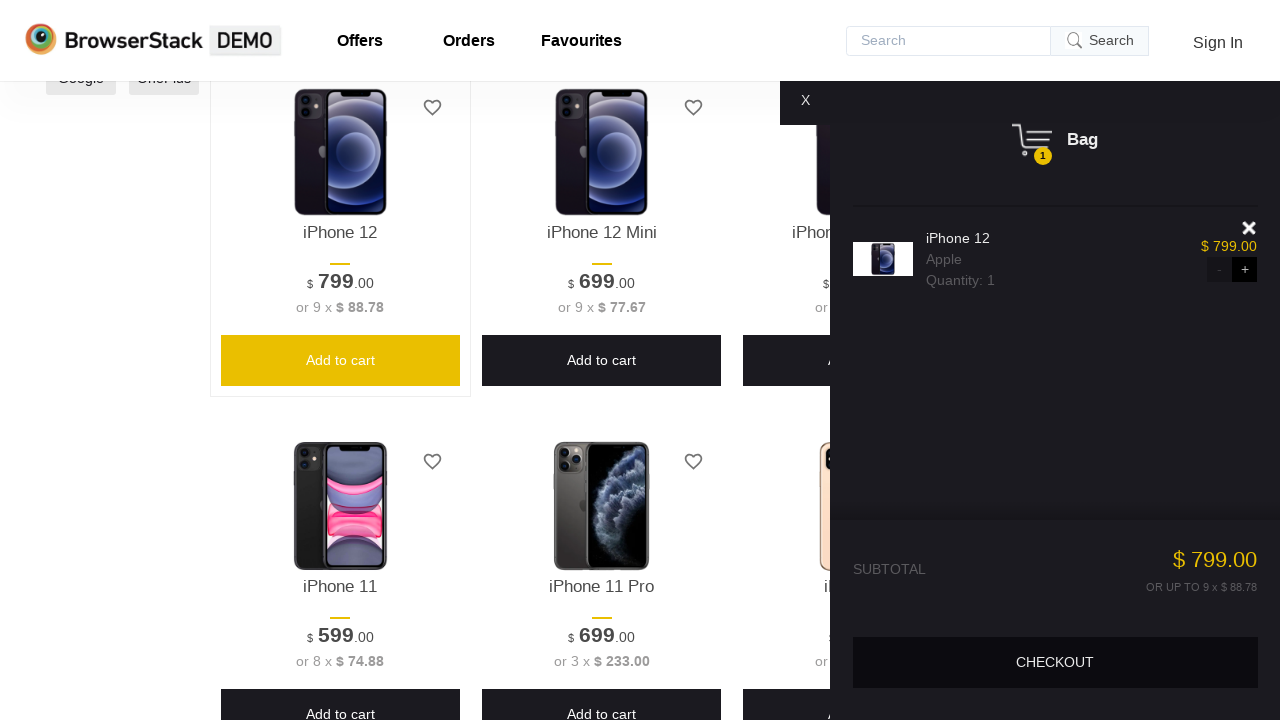